Tests JavaScript prompt dialog by triggering it, entering text, and dismissing the dialog

Starting URL: https://the-internet.herokuapp.com/javascript_alerts

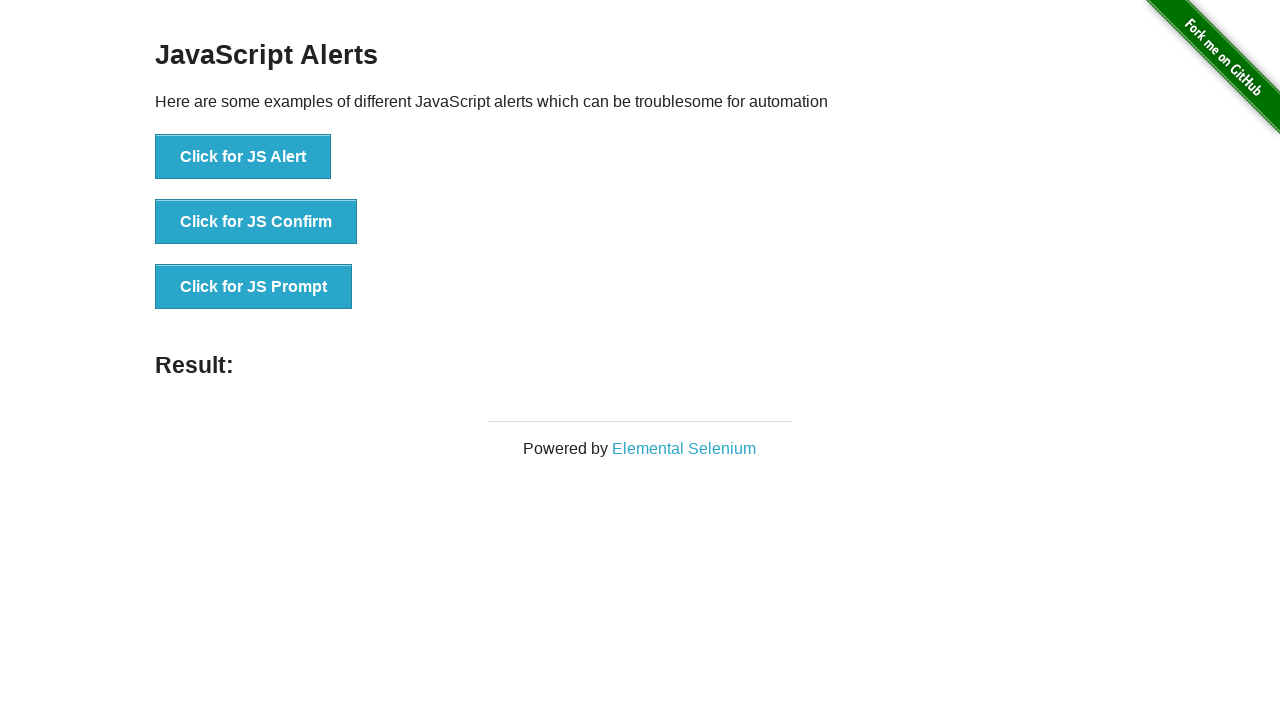

Set up dialog handler to accept prompt with 'welcome'
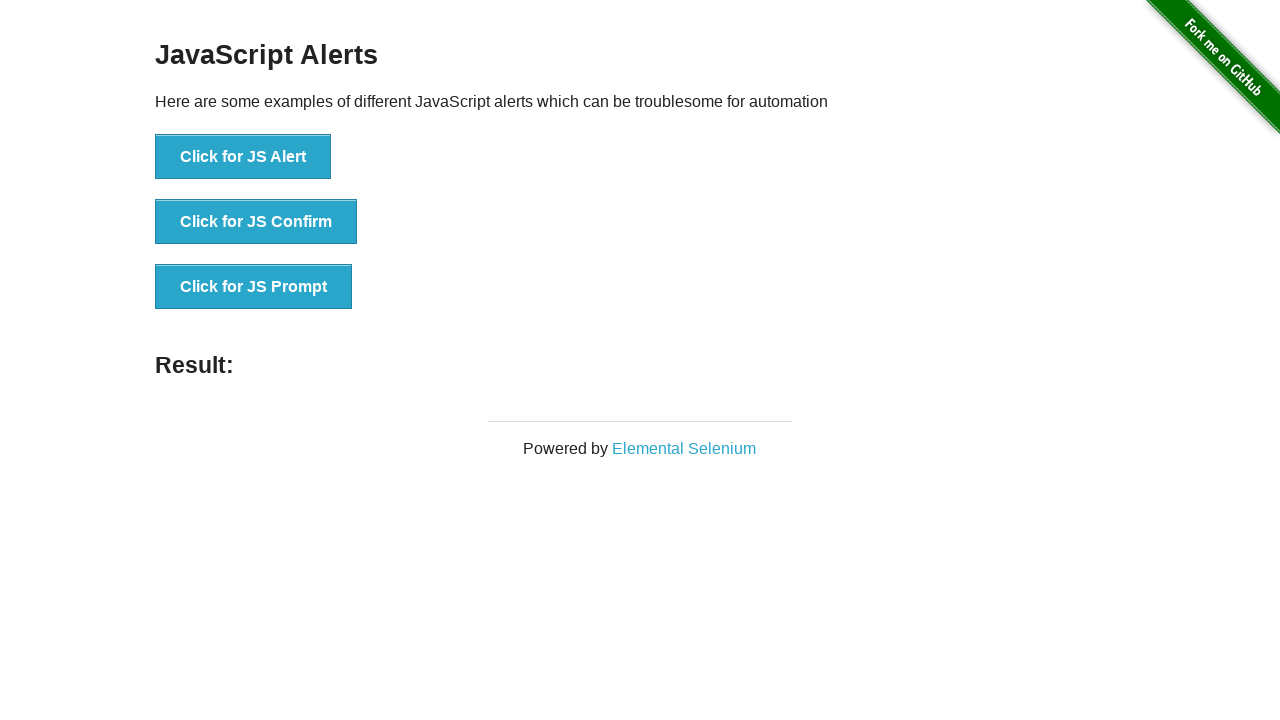

Clicked button to trigger JavaScript prompt dialog at (254, 287) on xpath=//button[@onclick='jsPrompt()']
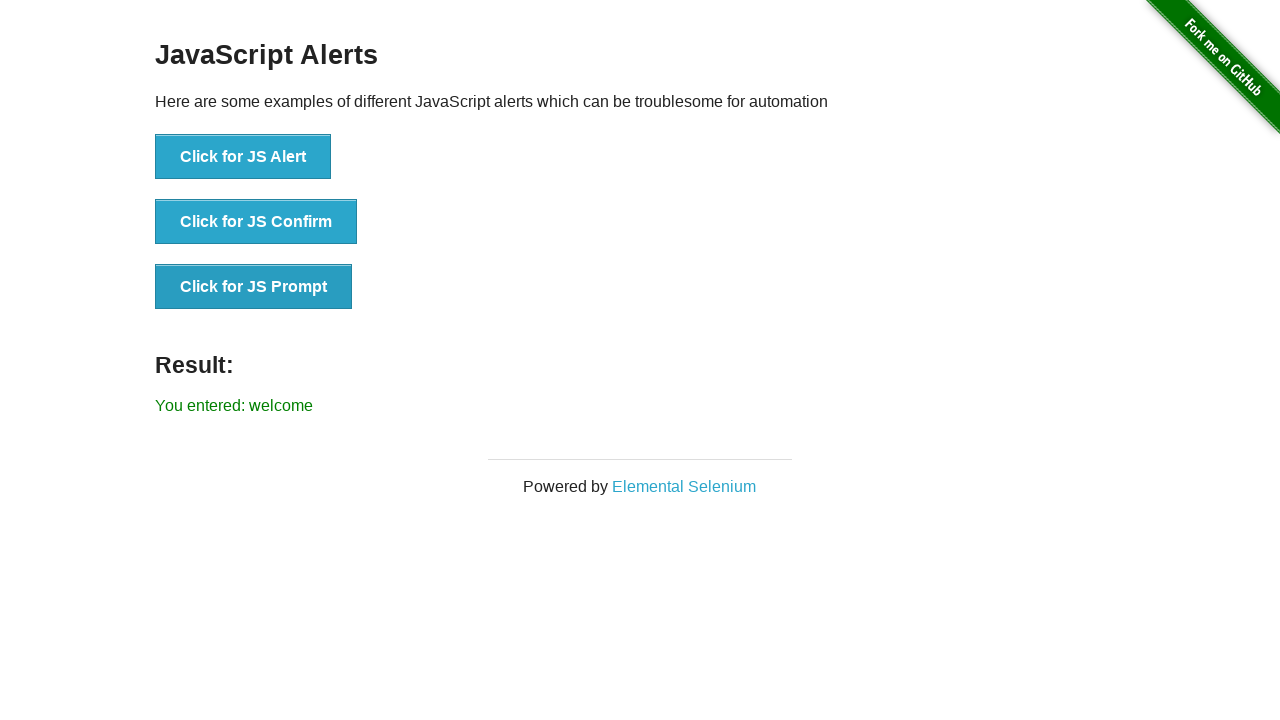

Result text appeared after dismissing prompt dialog
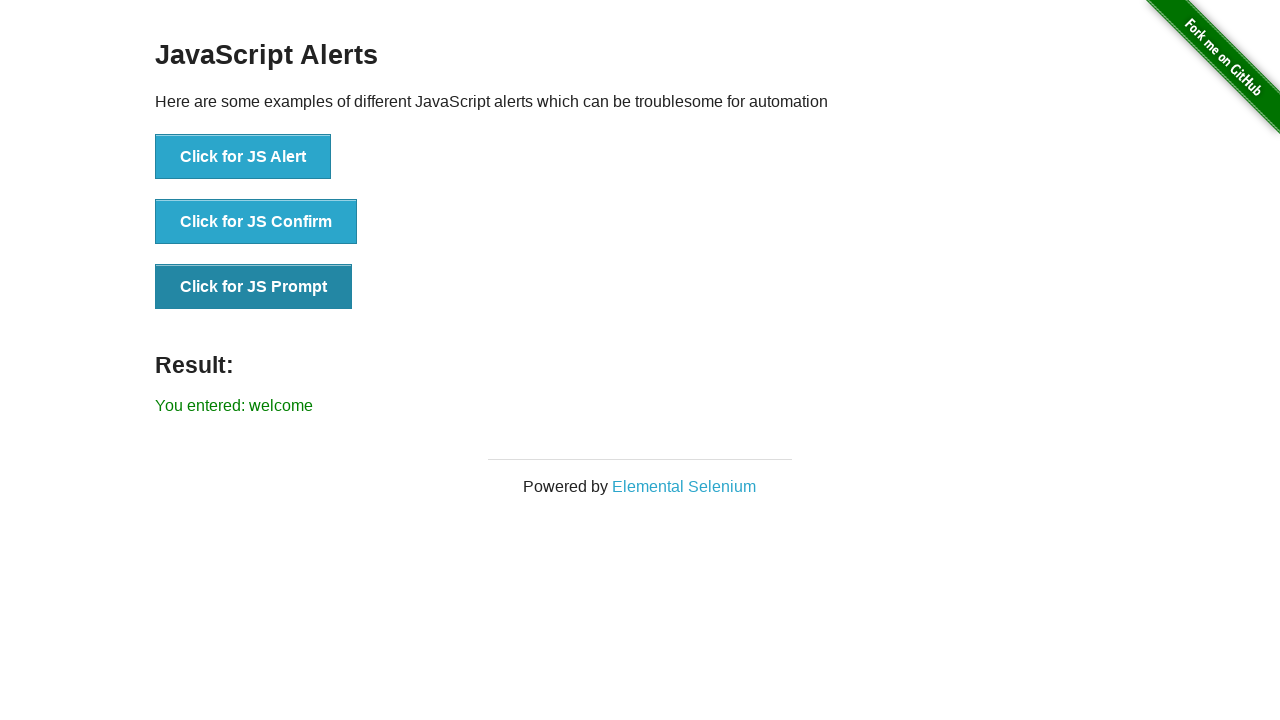

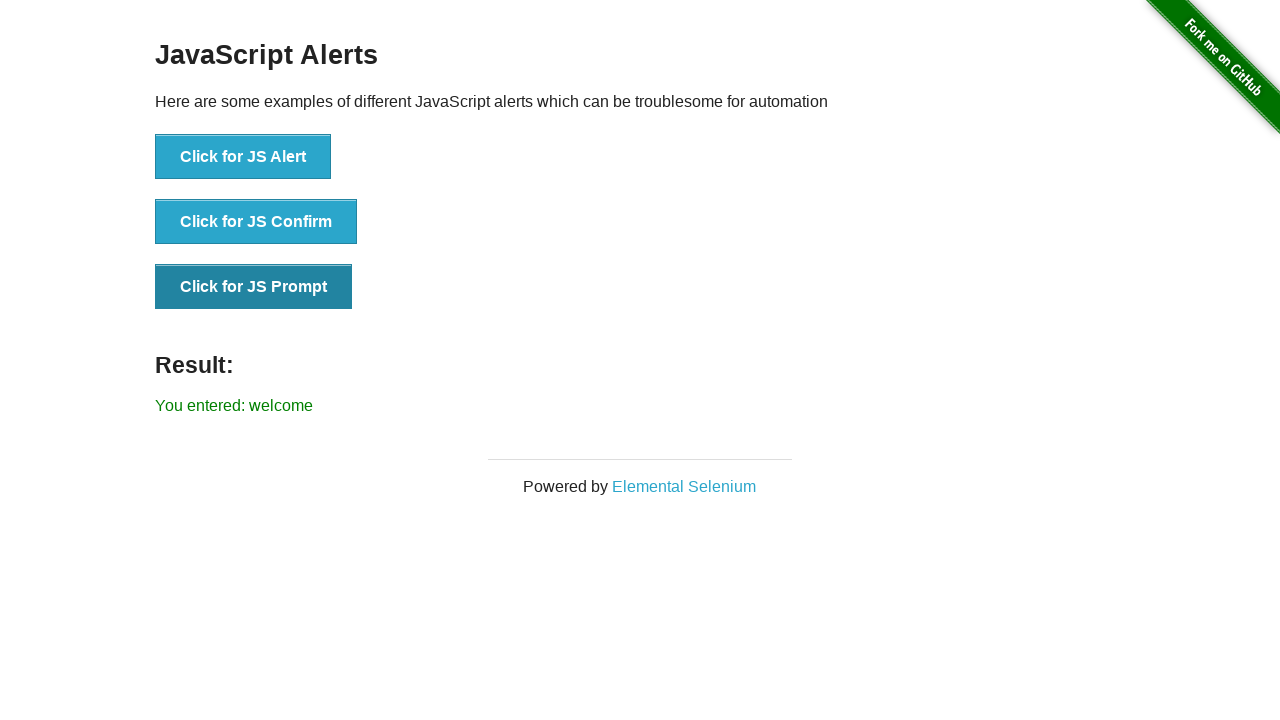